Navigates to omayo blogspot page and retrieves the browser window handle to demonstrate window handle functionality

Starting URL: http://omayo.blogspot.com/

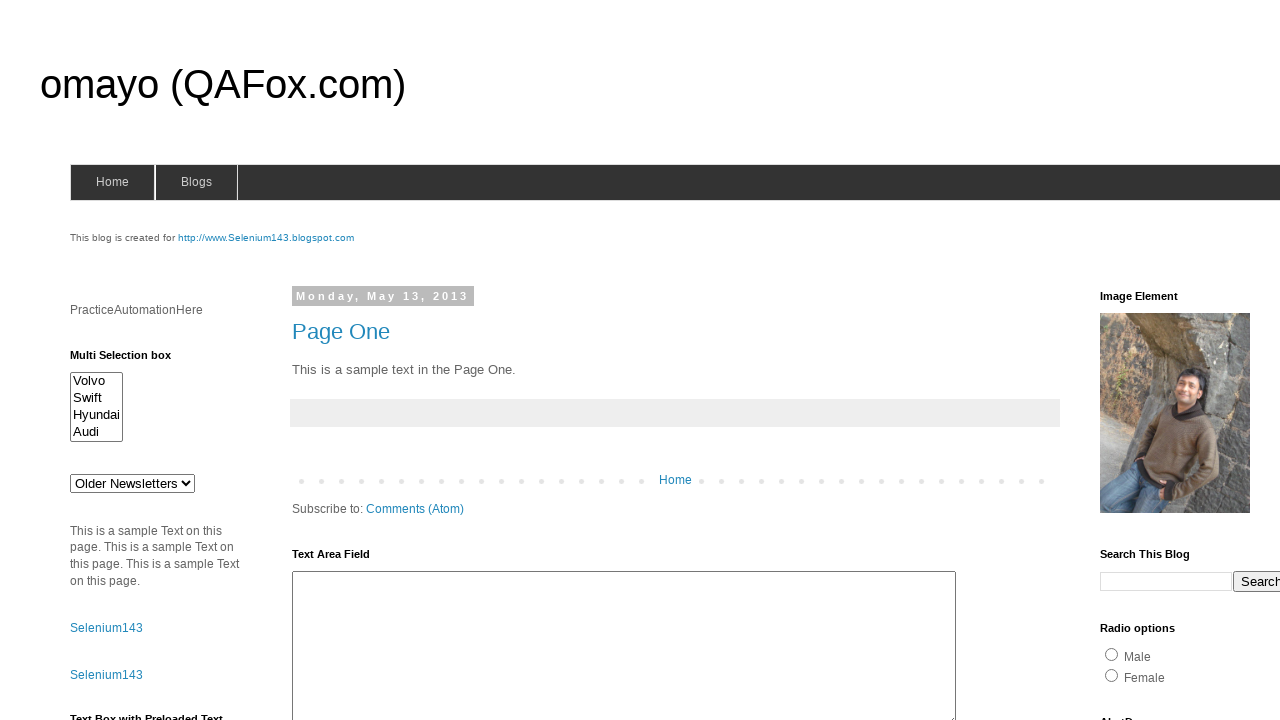

Navigated to omayo blogspot page
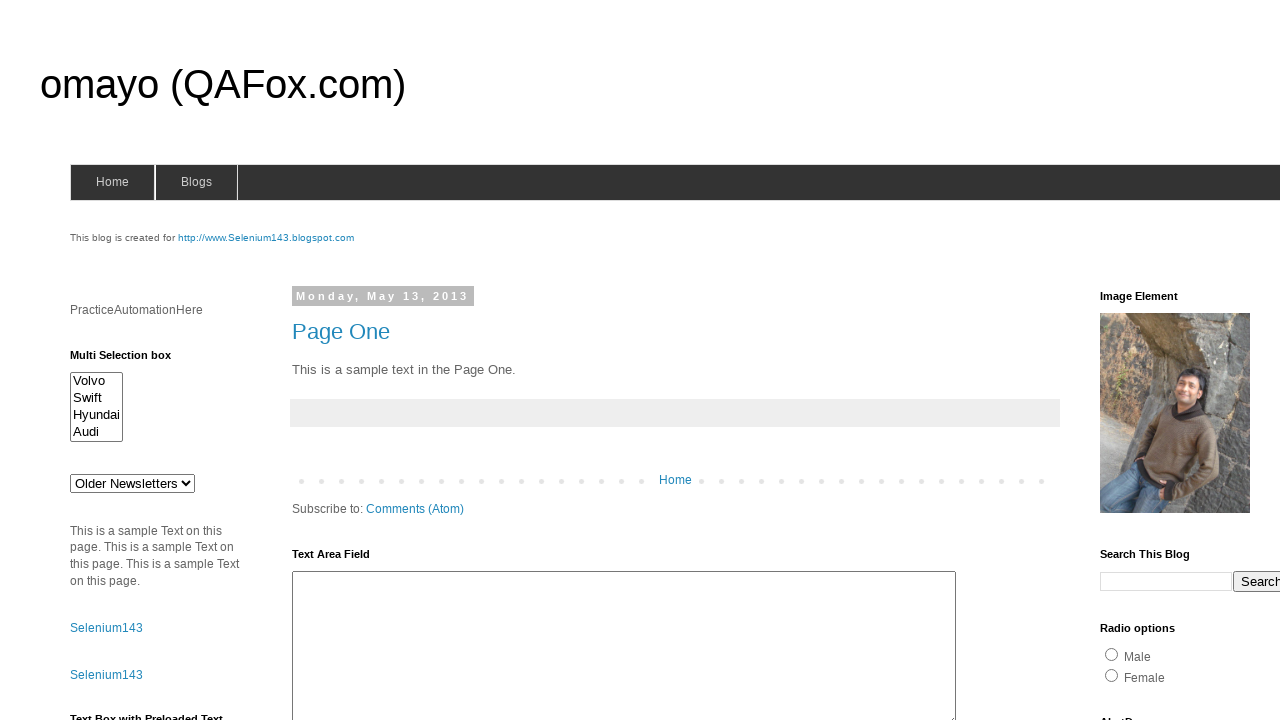

Page loaded with domcontentloaded state
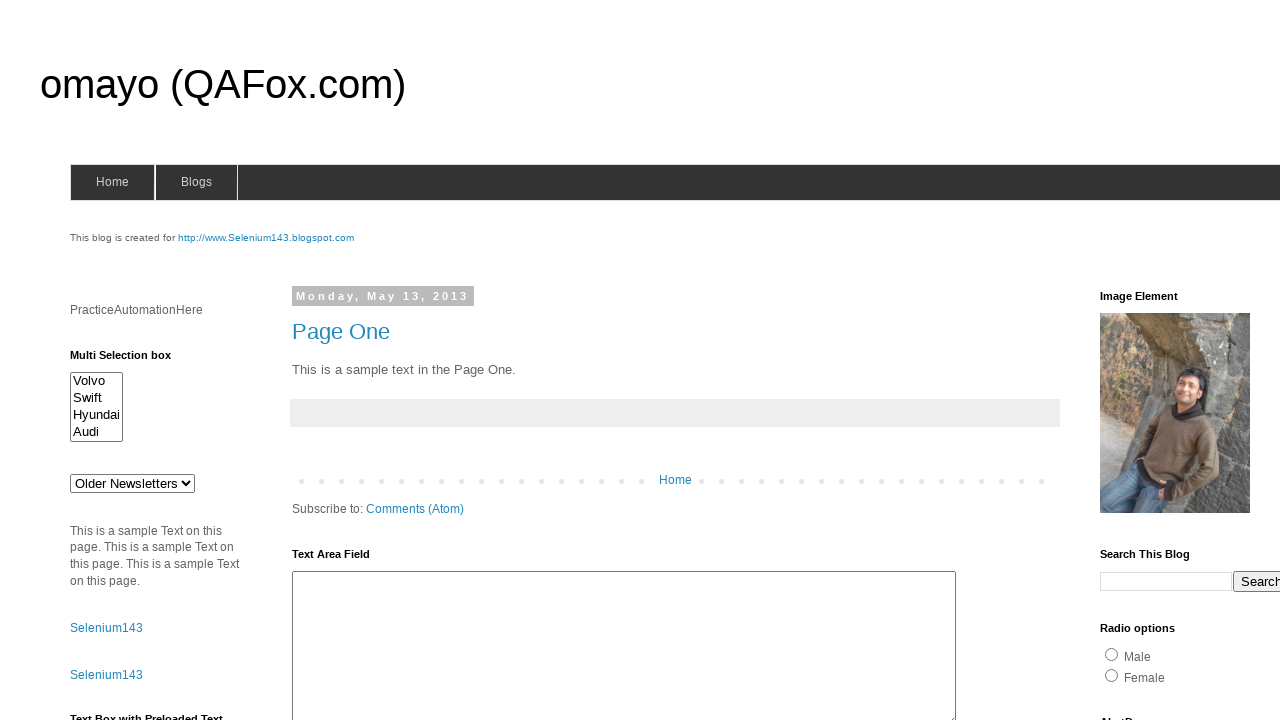

Retrieved current page URL: http://omayo.blogspot.com/
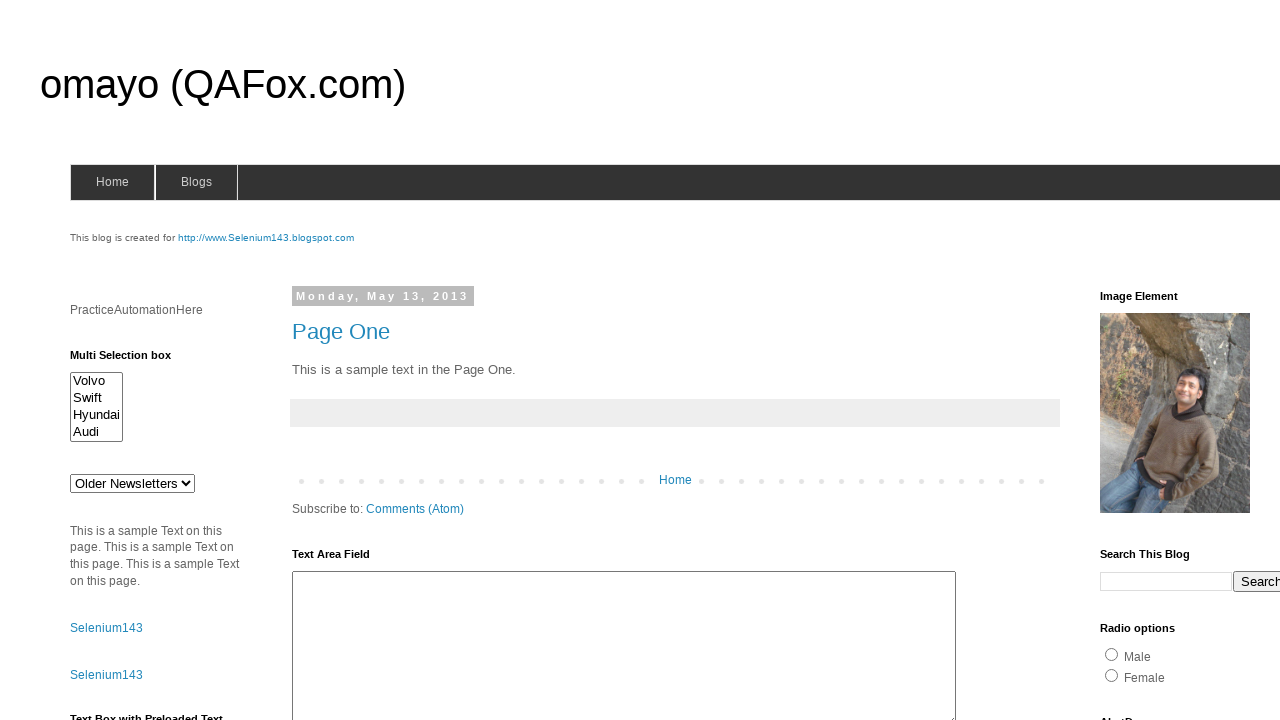

Printed current page URL to console
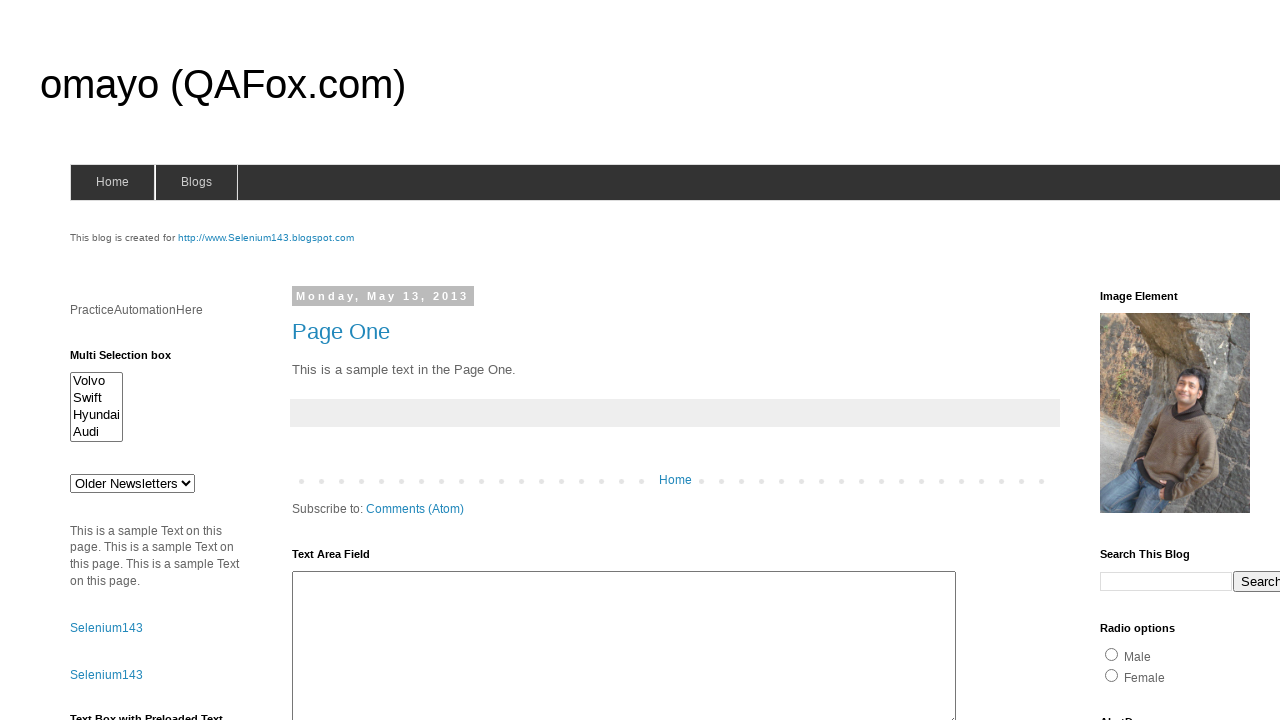

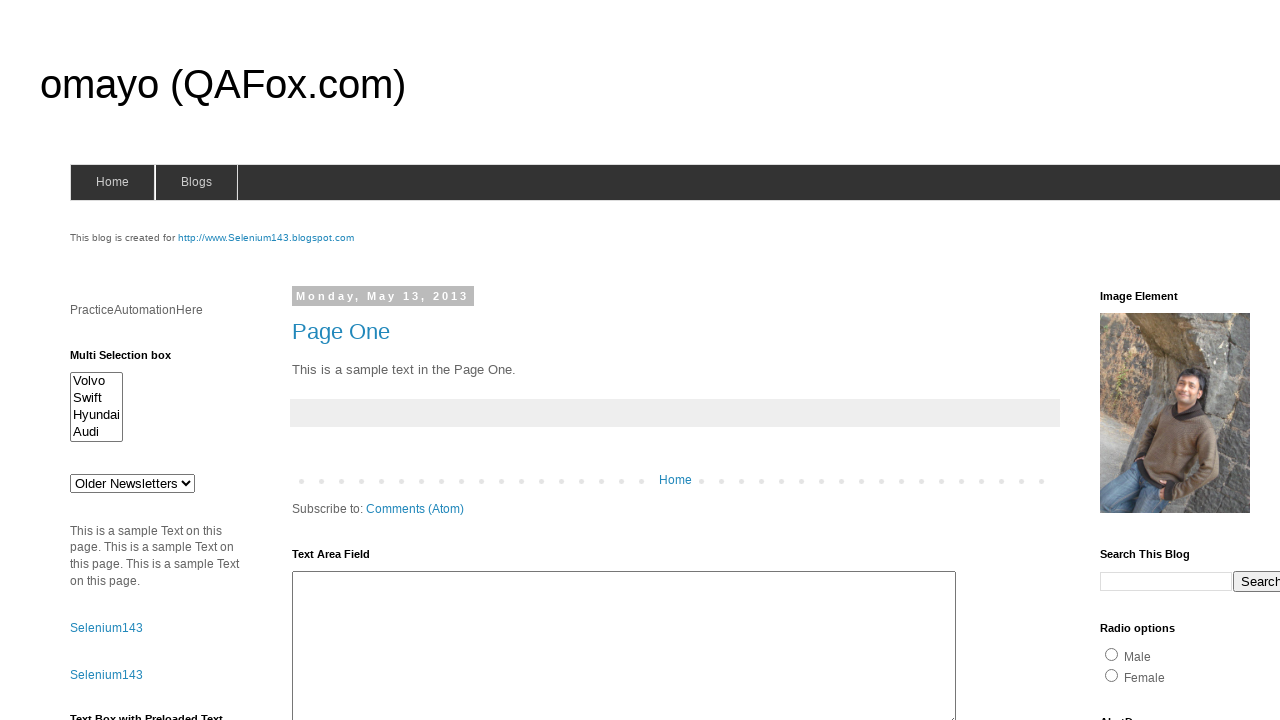